Navigates to jQueryUI droppable demo page and verifies the Interactions navigation section with its links is displayed

Starting URL: https://jqueryui.com/droppable/

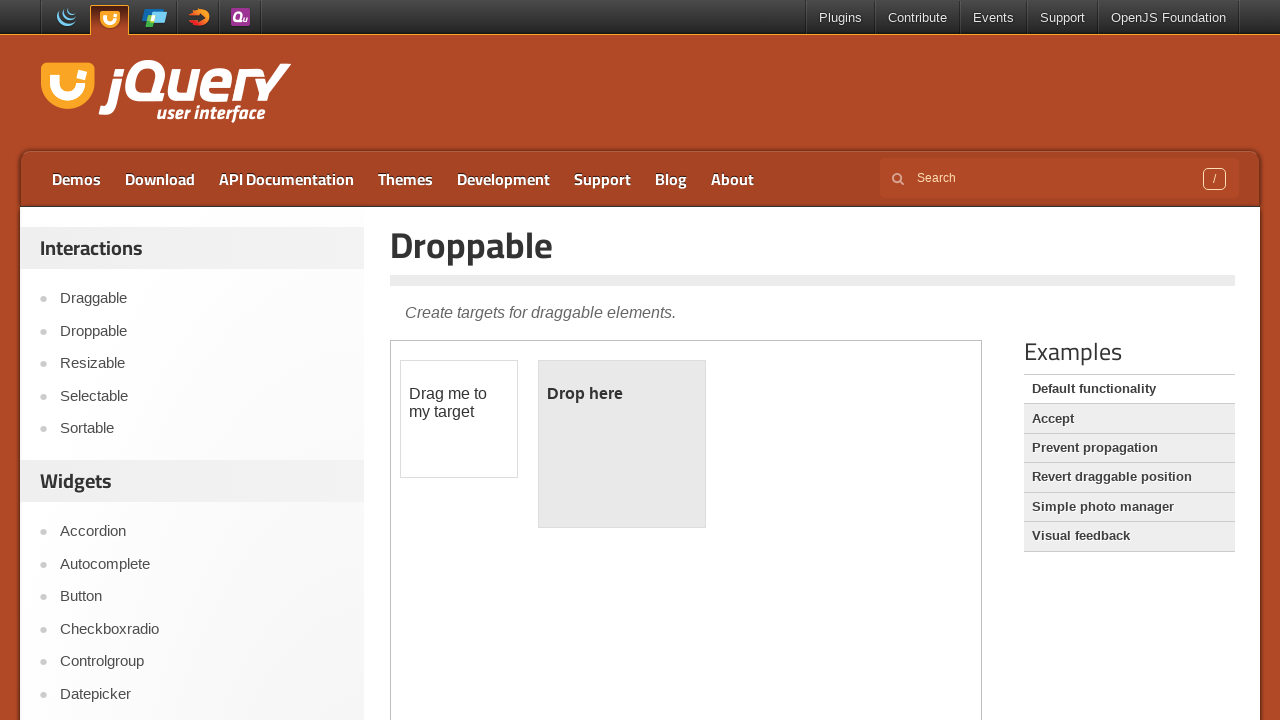

Waited for Interactions section to be visible
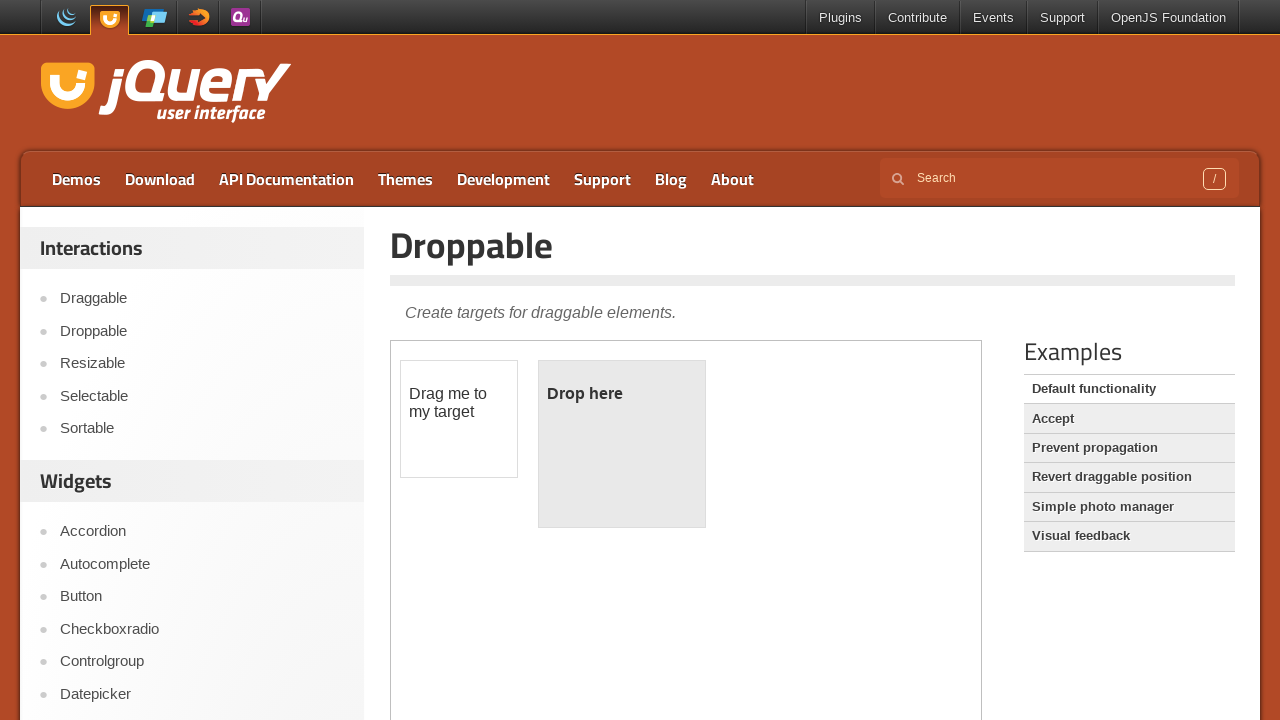

Located Interactions navigation section
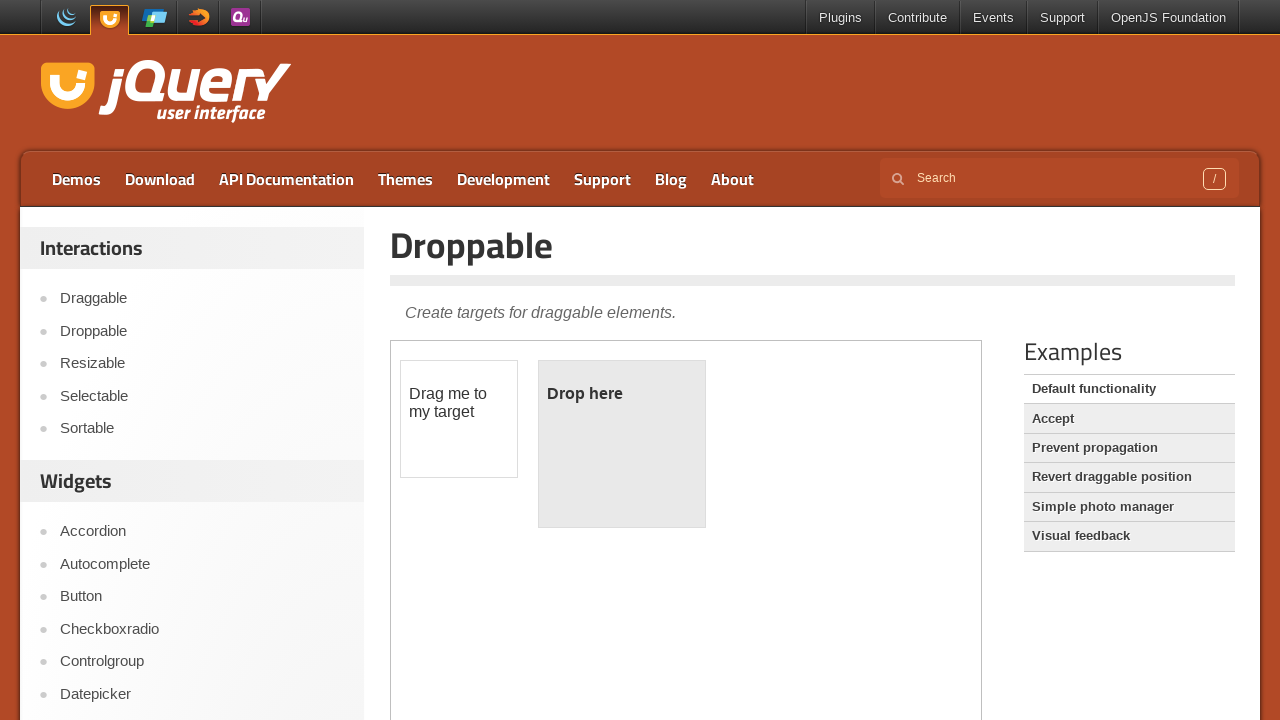

Located all links within Interactions section
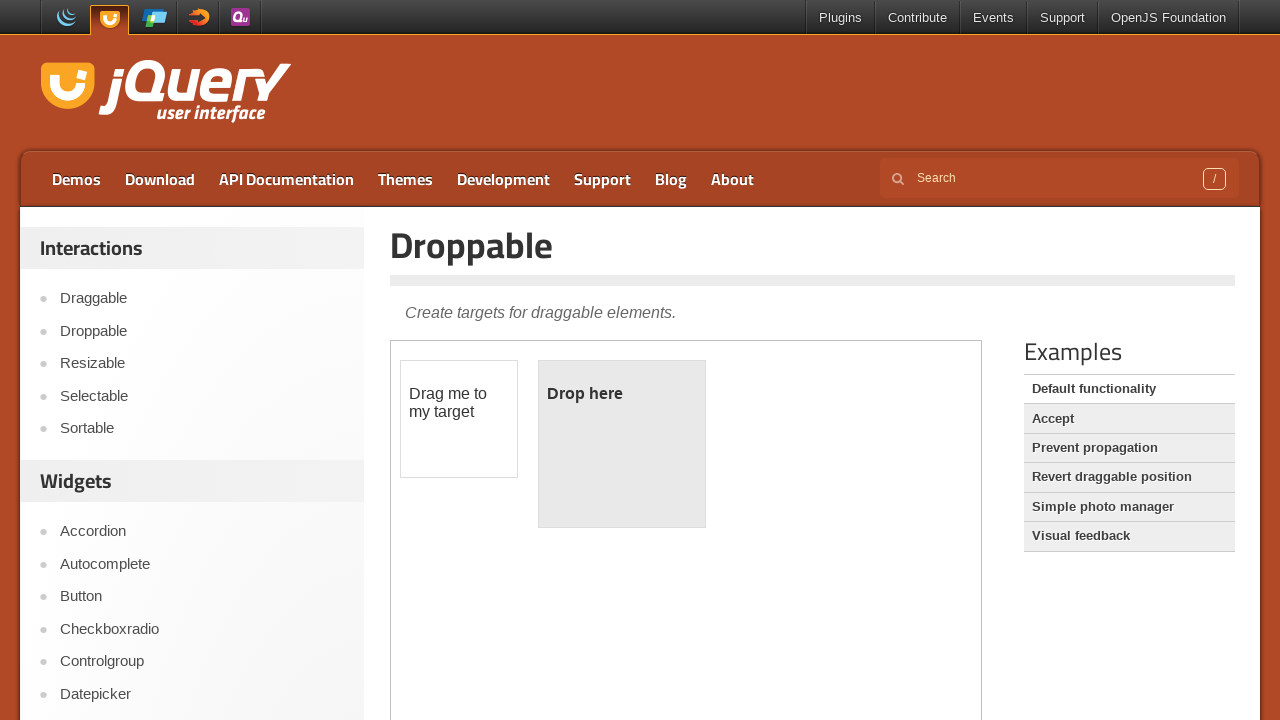

First interaction link became visible
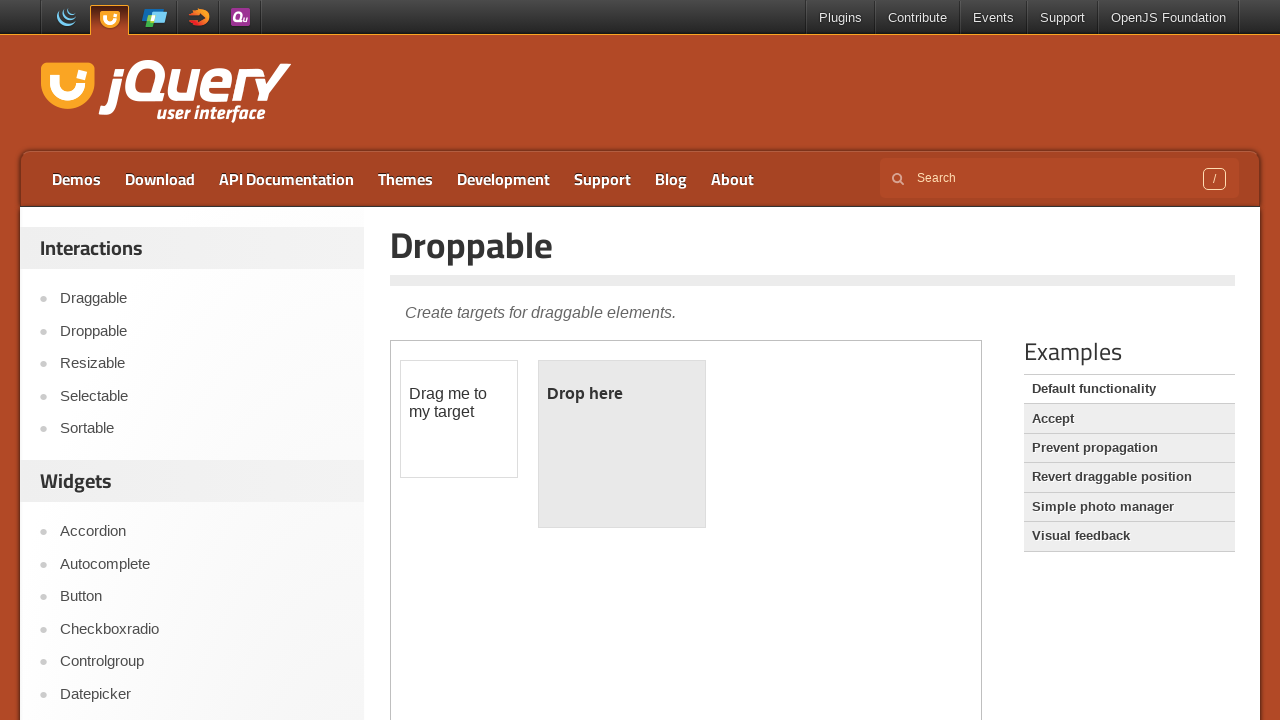

Clicked first interaction link (Draggable) at (202, 299) on xpath=//h3[text()='Interactions']/parent::aside >> ul li a >> nth=0
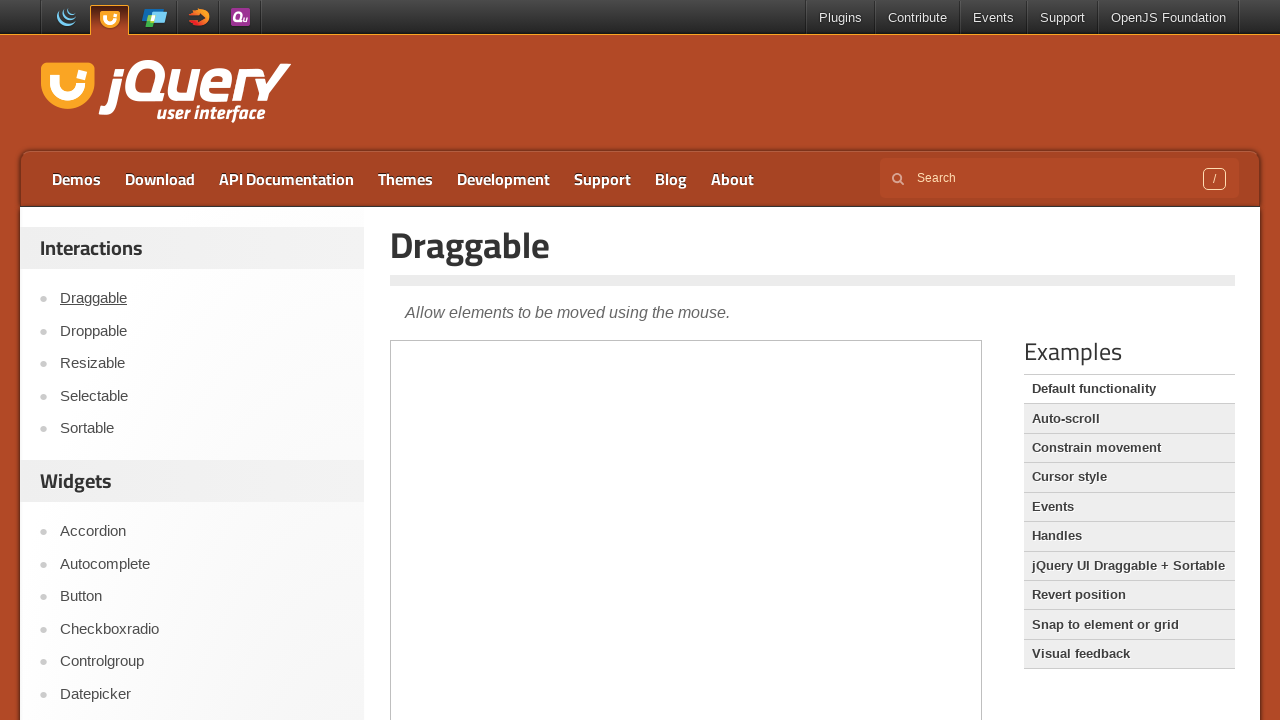

Page navigation completed and network idle
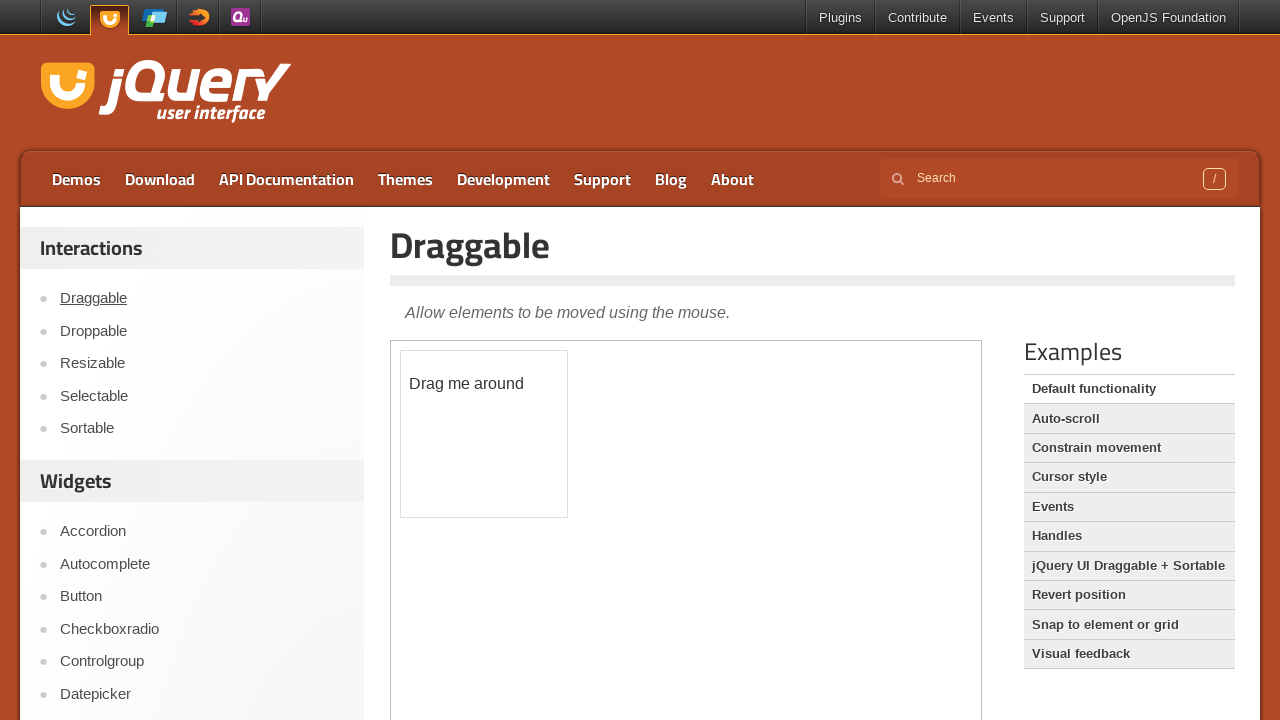

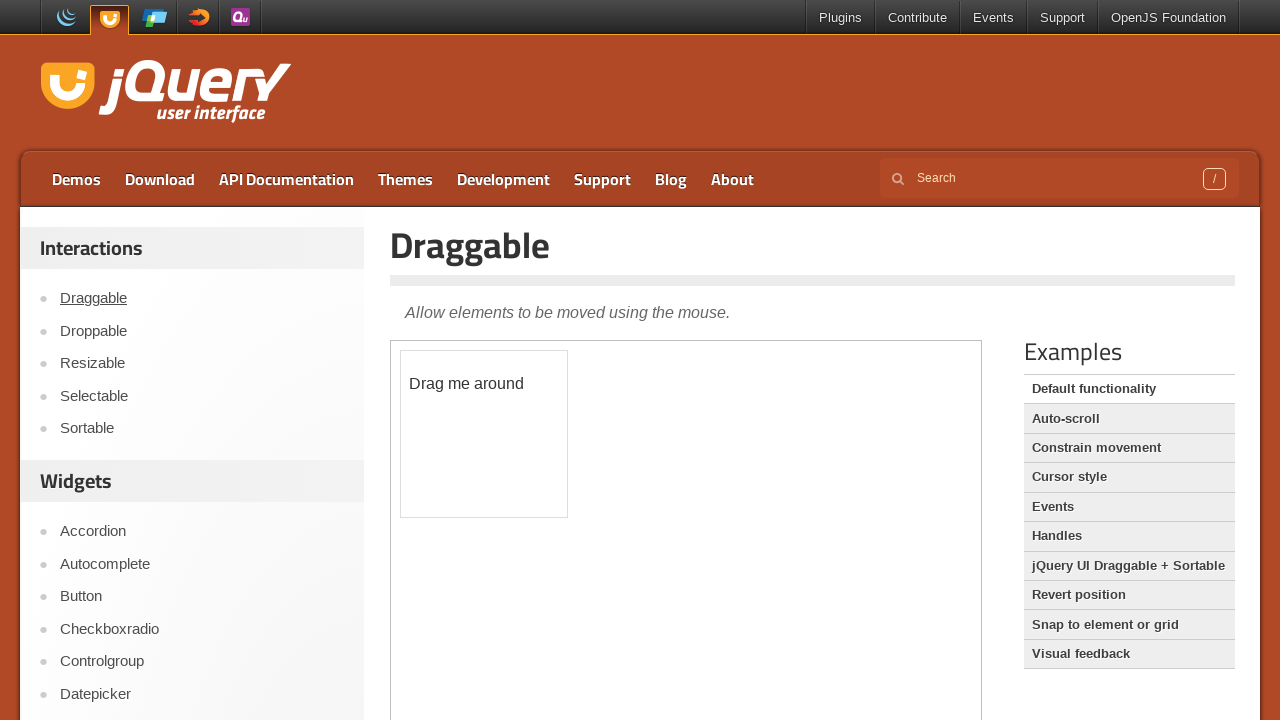